Tests JavaScript execution capabilities by filling a first name field, reading header text, clicking a checkbox, and scrolling the page up and down on a demo registration page.

Starting URL: http://demo.automationtesting.in/Register.html

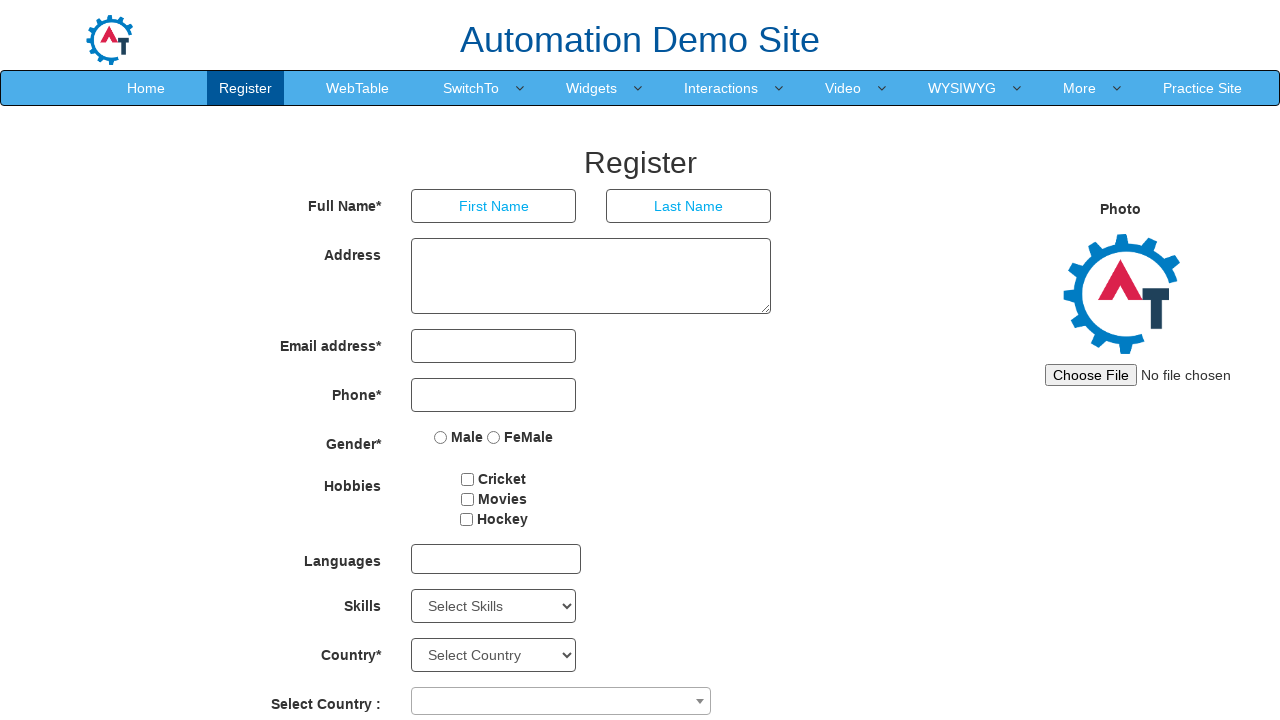

Set first name field to 'david' using JavaScript
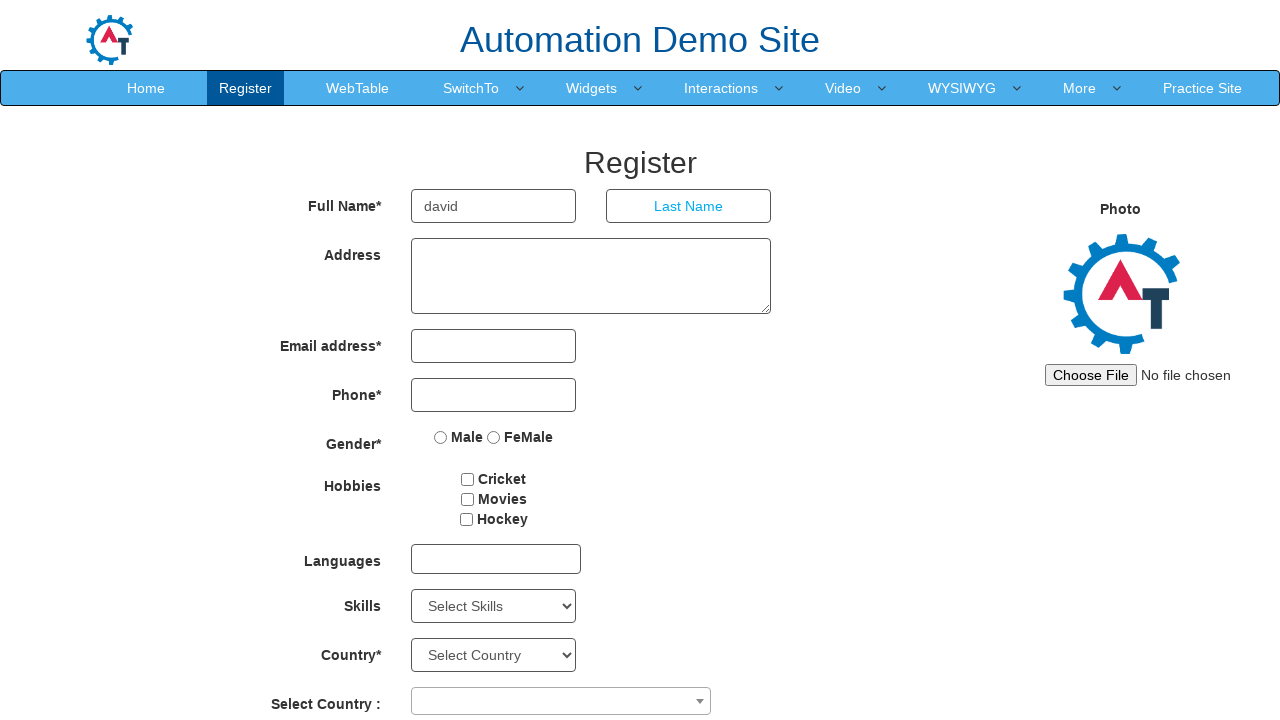

Retrieved header text: Automation Demo Site 
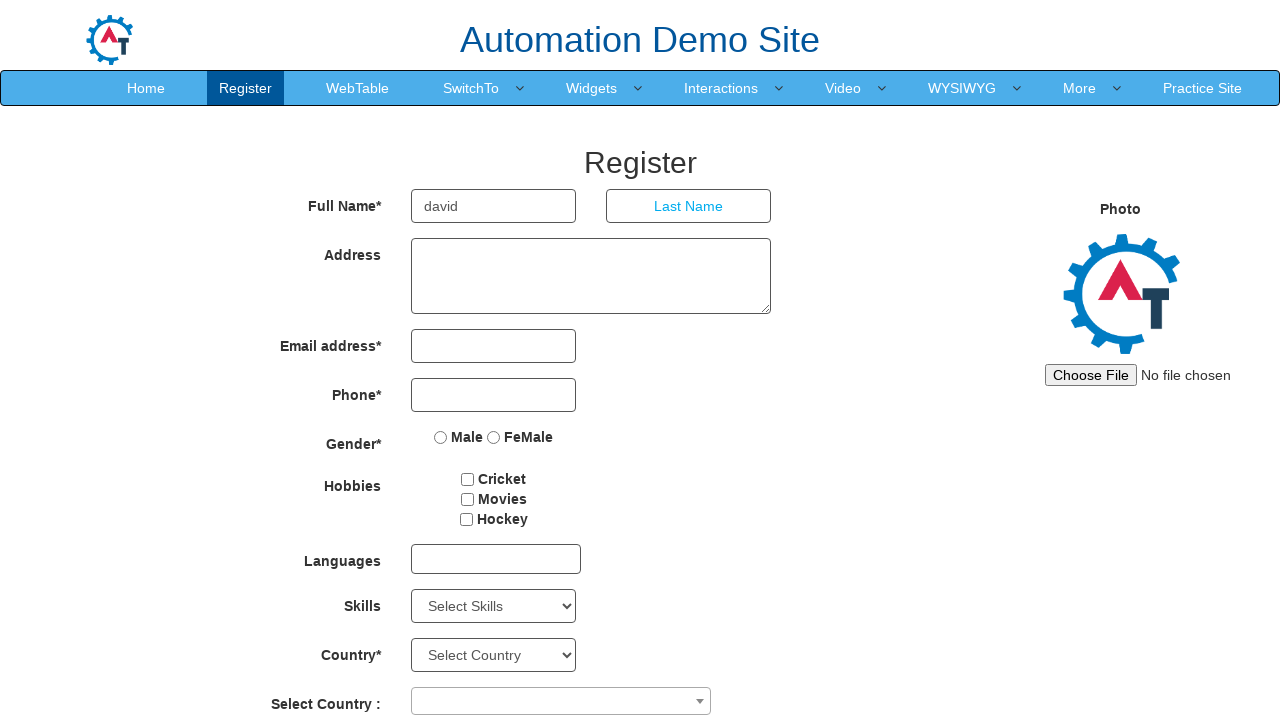

Clicked checkbox using JavaScript
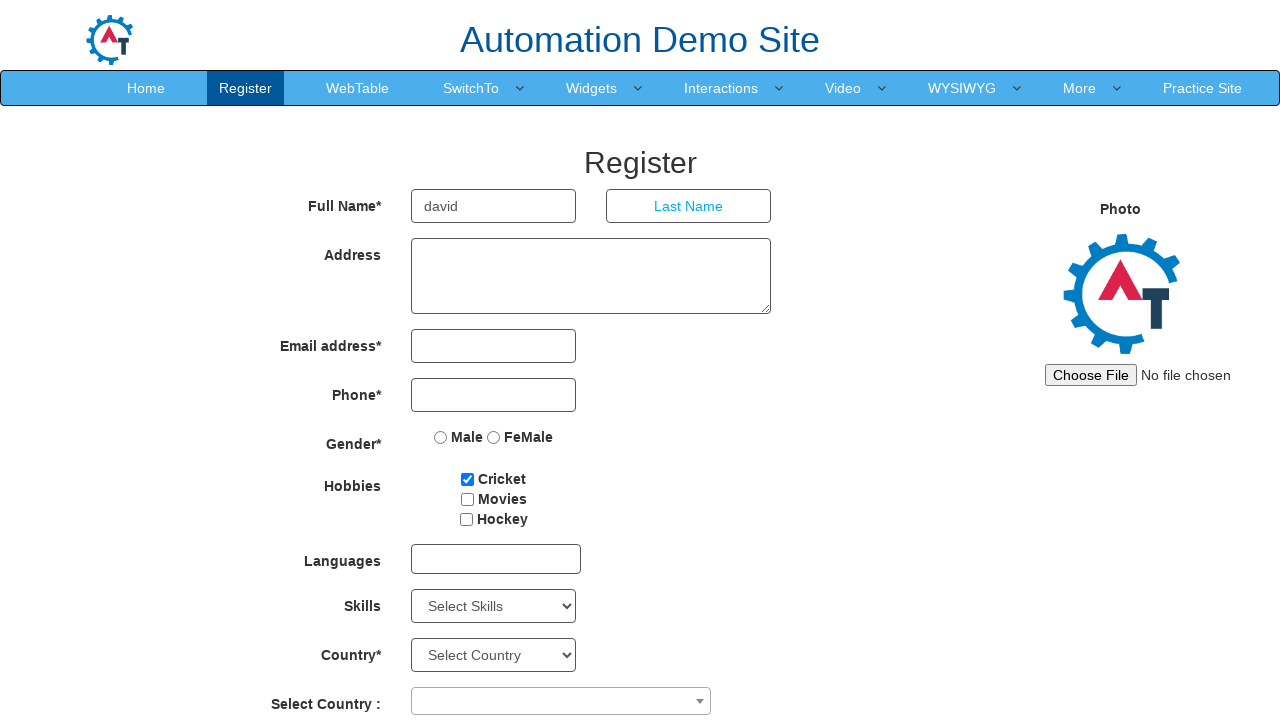

Scrolled page down by 1000 pixels
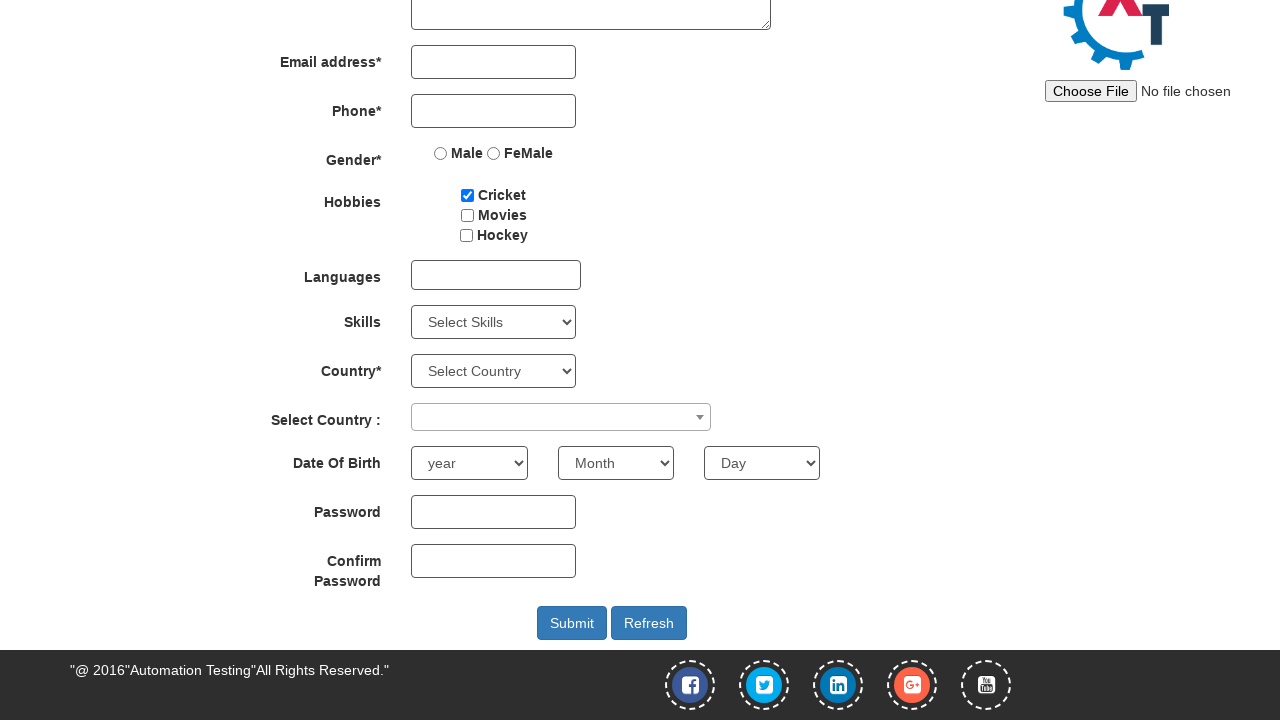

Waited for 1500 milliseconds
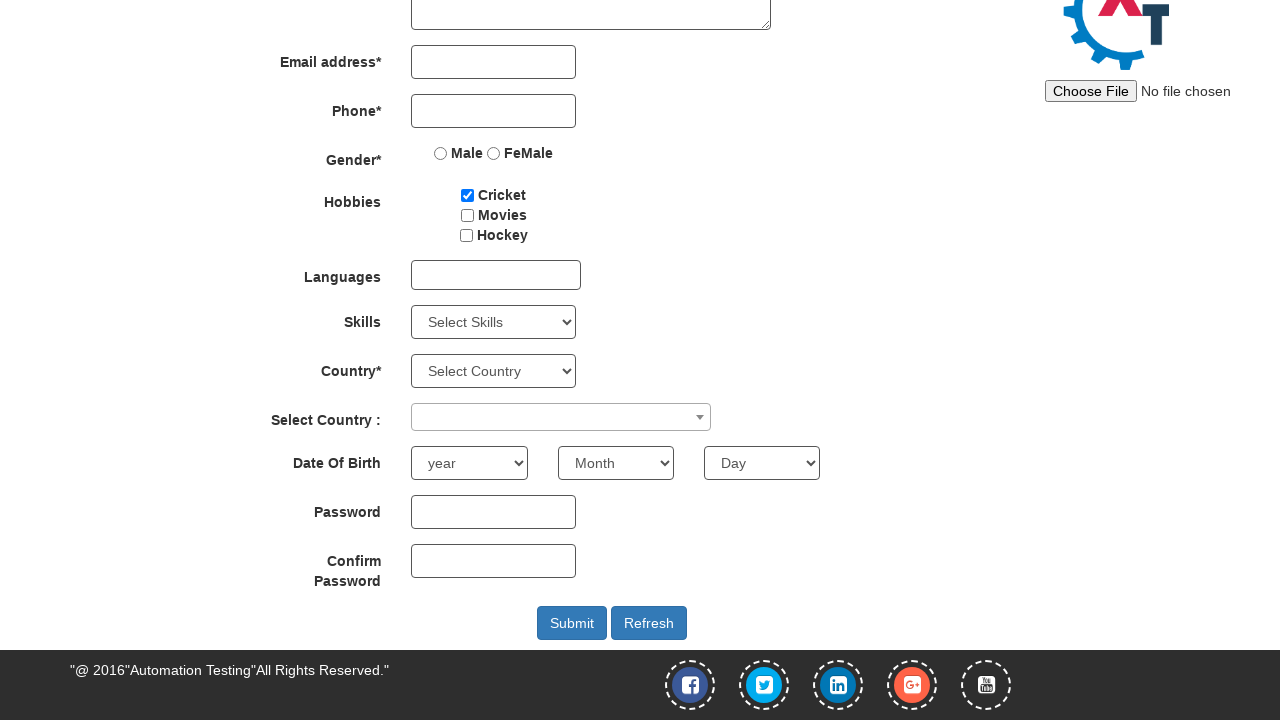

Scrolled page up by 1000 pixels
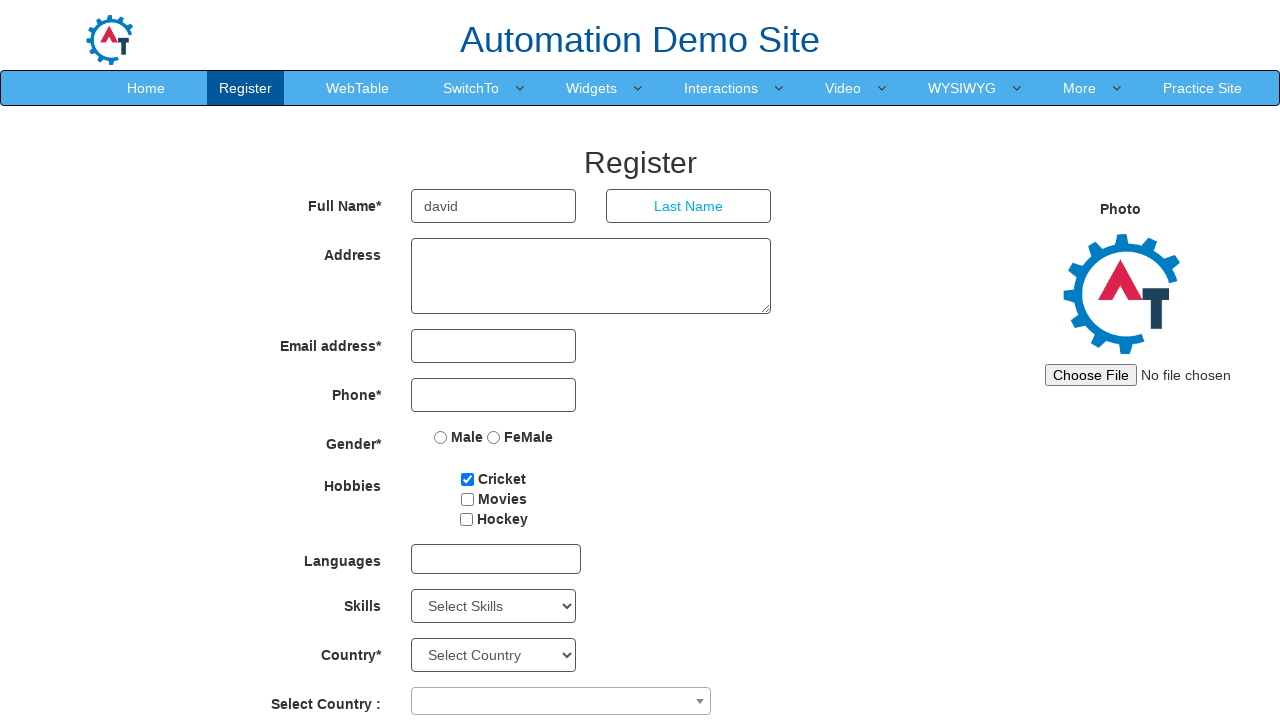

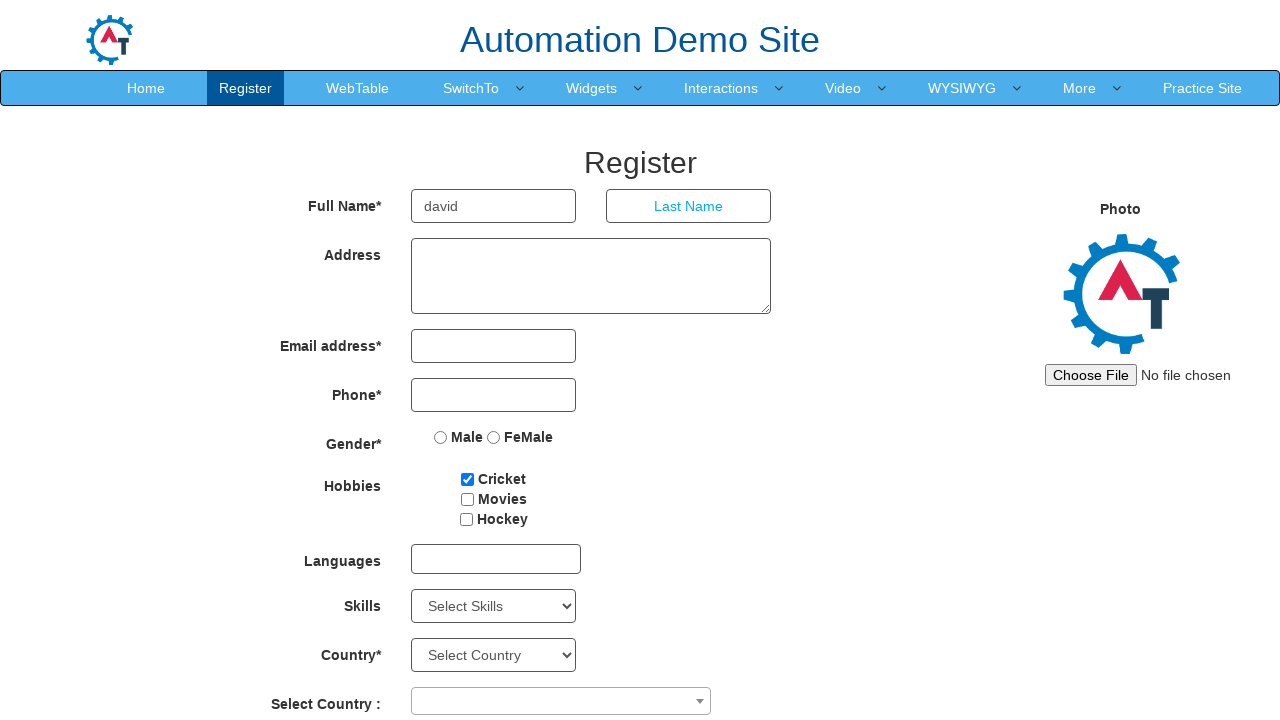